Tests marking individual items as complete by checking checkboxes

Starting URL: https://demo.playwright.dev/todomvc

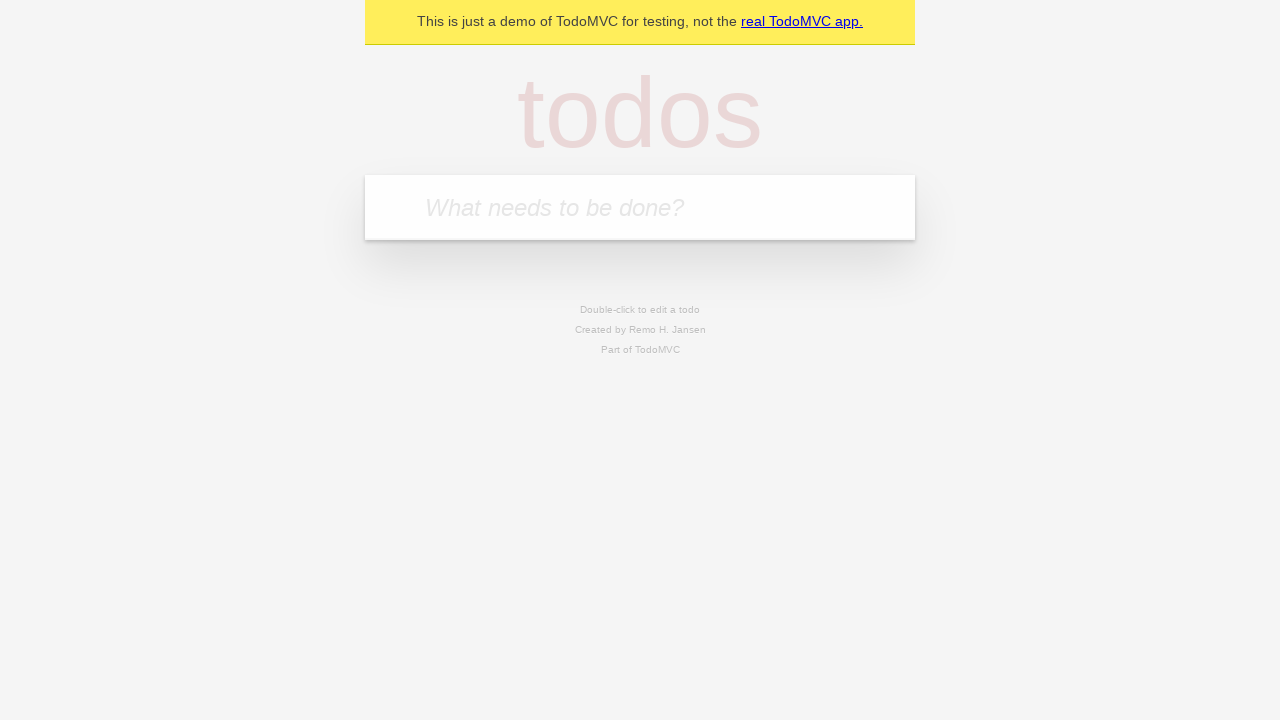

Filled input field with 'buy some cheese' on internal:attr=[placeholder="What needs to be done?"i]
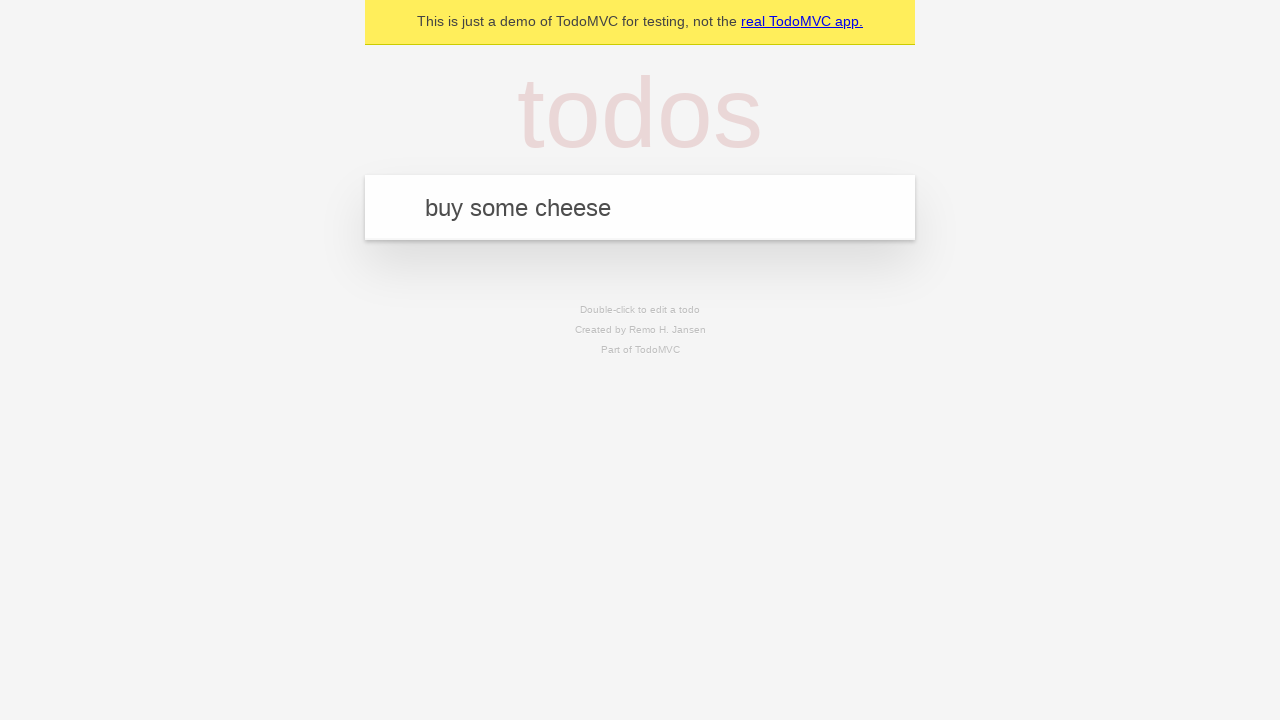

Pressed Enter to create first todo item on internal:attr=[placeholder="What needs to be done?"i]
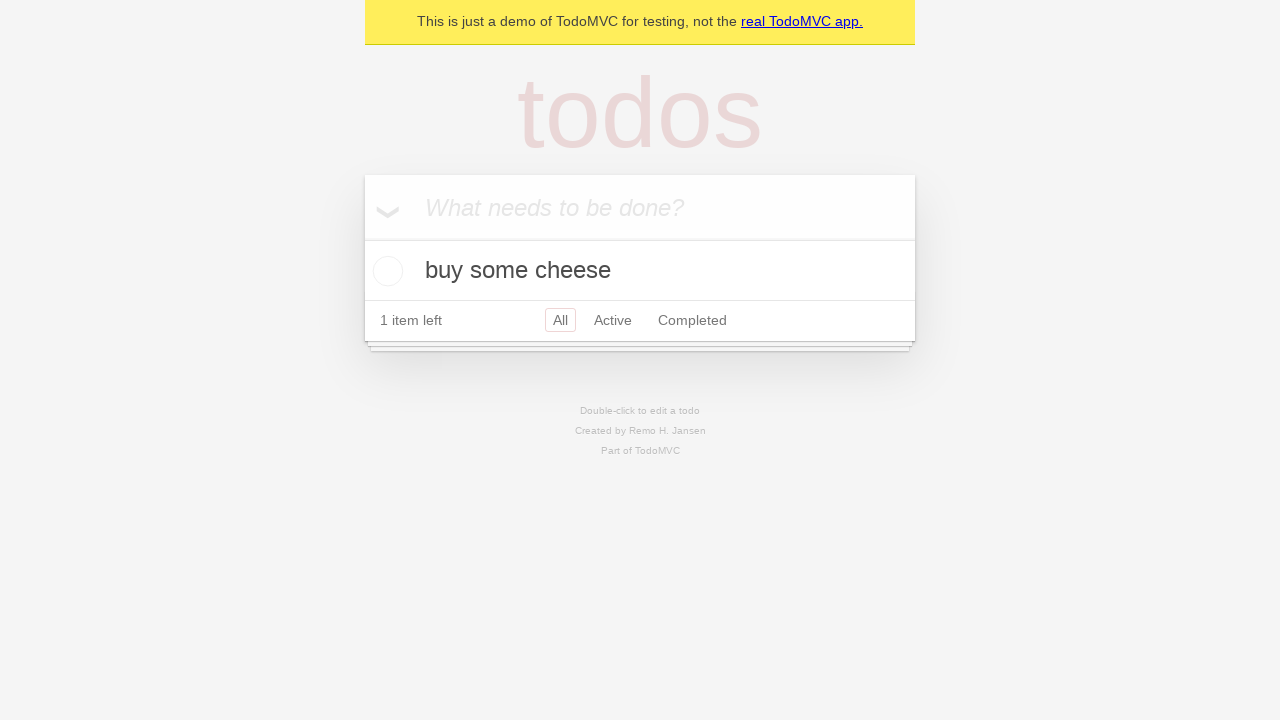

Filled input field with 'feed the cat' on internal:attr=[placeholder="What needs to be done?"i]
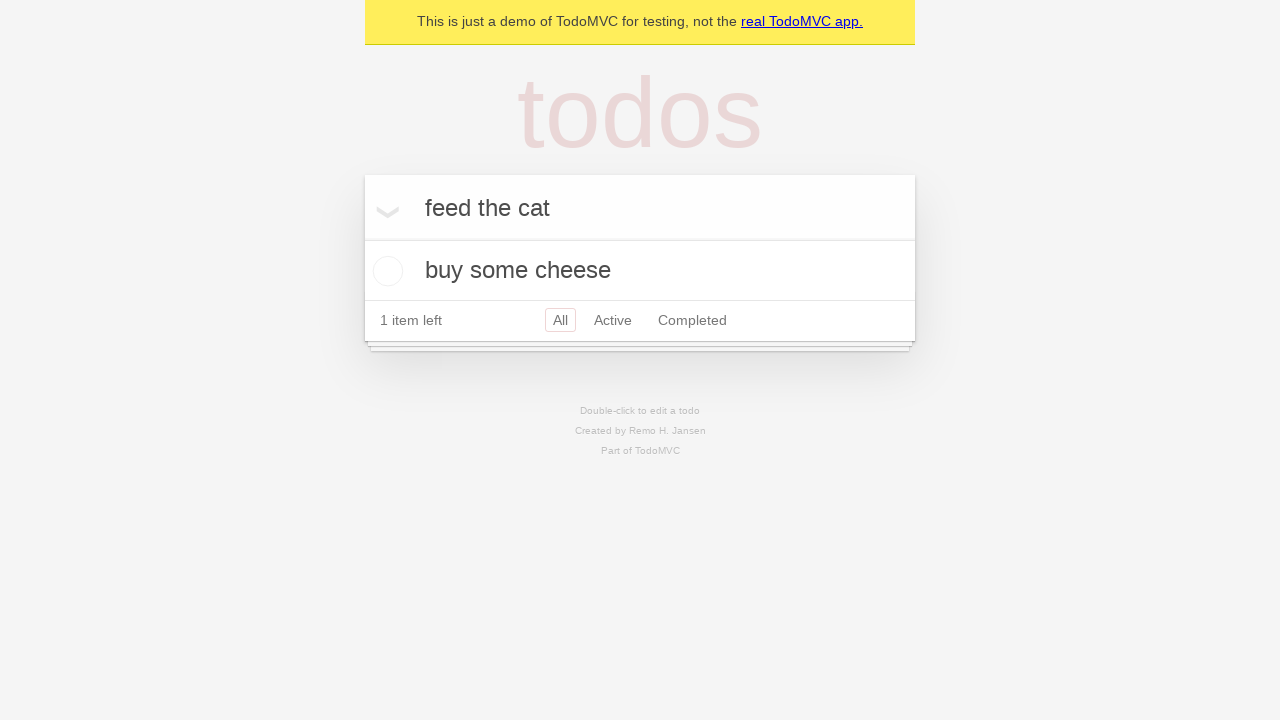

Pressed Enter to create second todo item on internal:attr=[placeholder="What needs to be done?"i]
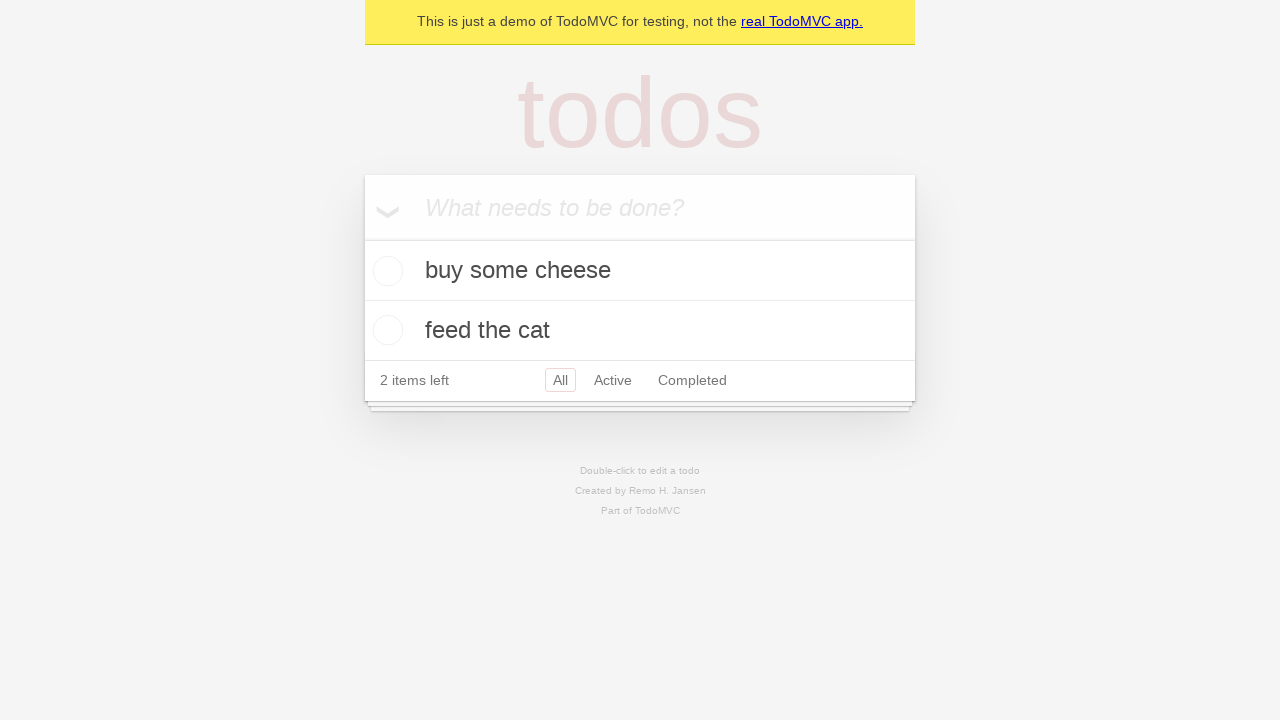

Checked checkbox for first item 'buy some cheese' at (385, 271) on internal:testid=[data-testid="todo-item"s] >> nth=0 >> internal:role=checkbox
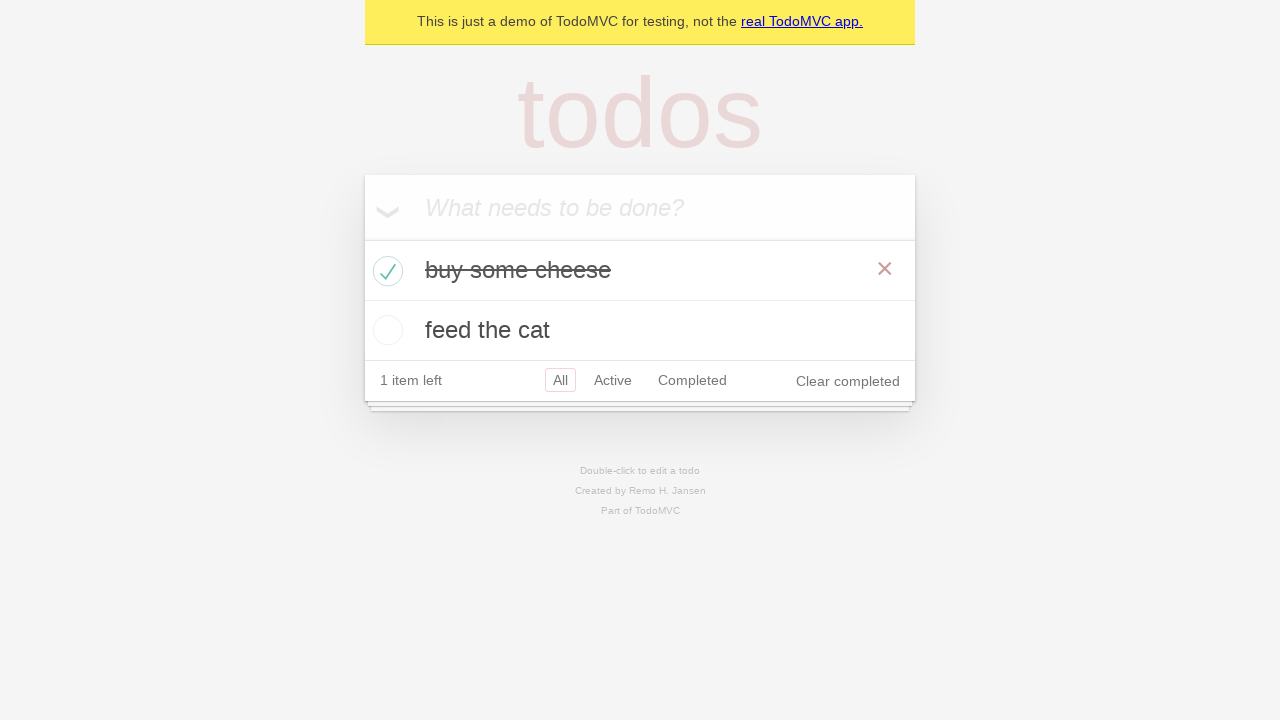

Checked checkbox for second item 'feed the cat' at (385, 330) on internal:testid=[data-testid="todo-item"s] >> nth=1 >> internal:role=checkbox
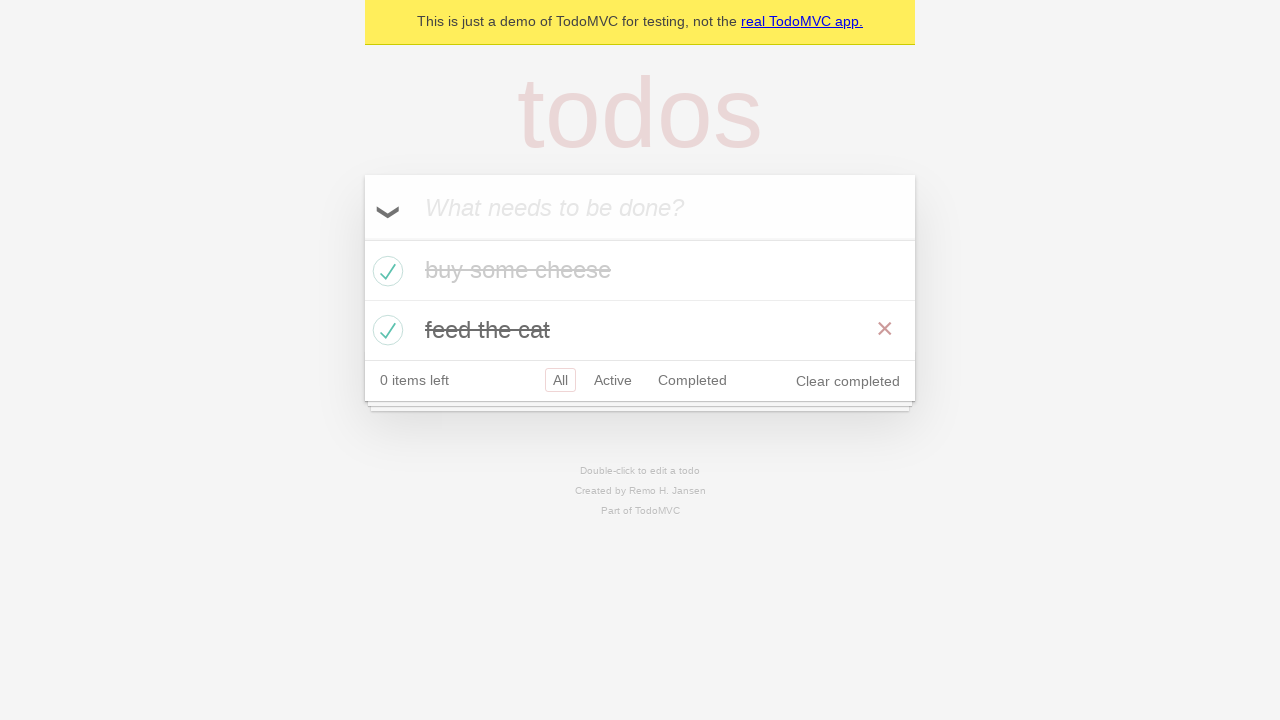

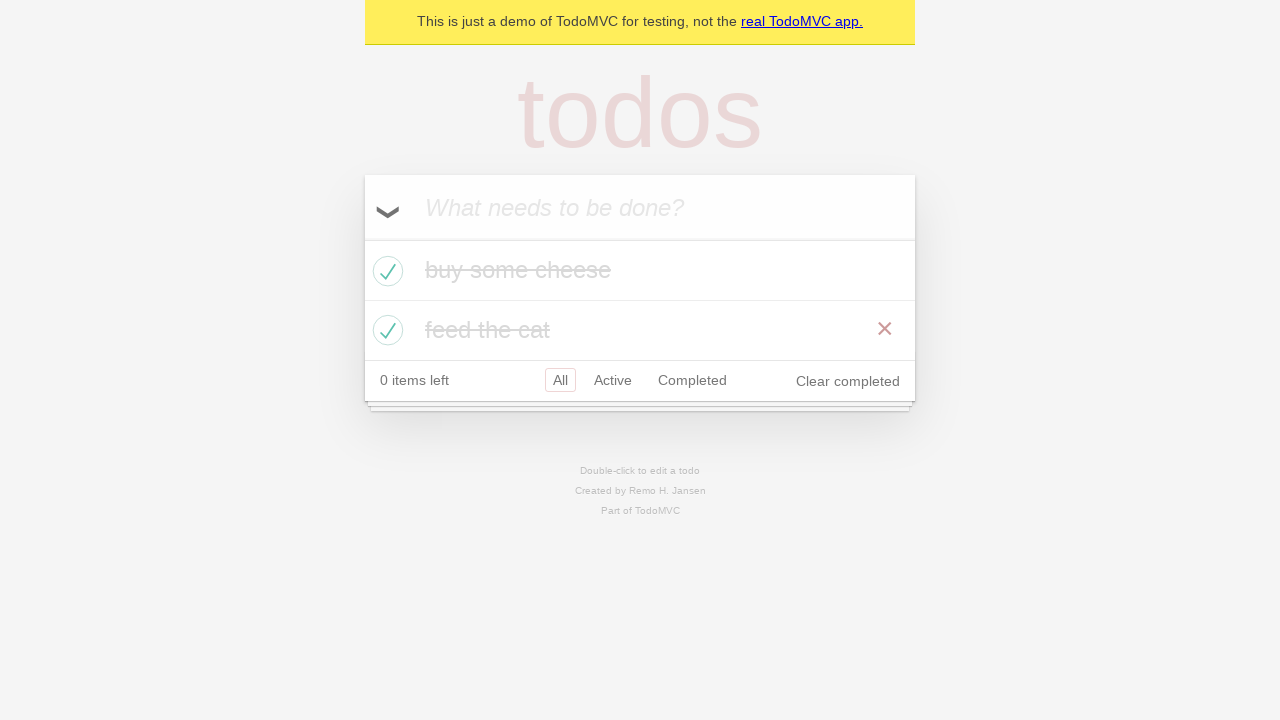